Tests file download functionality by clicking on a download link

Starting URL: https://the-internet.herokuapp.com/download

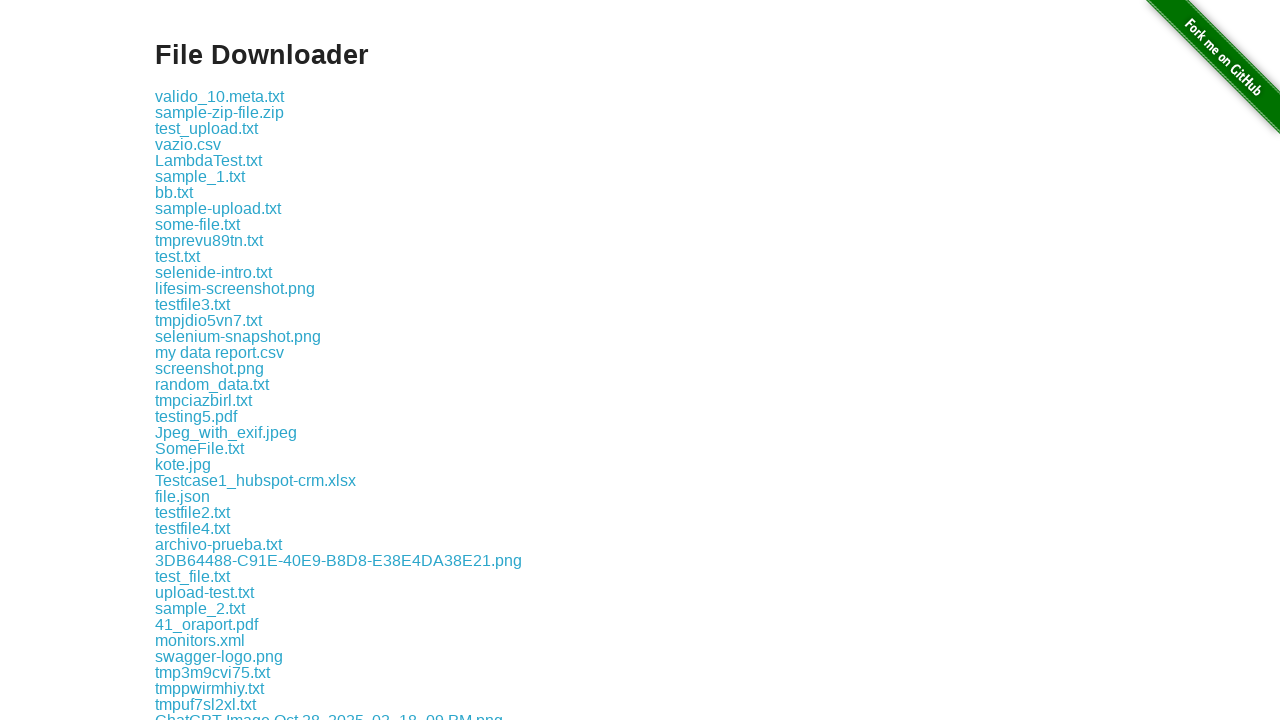

Clicked download link for 'some-file.txt' at (198, 224) on xpath=//a[text()='some-file.txt']
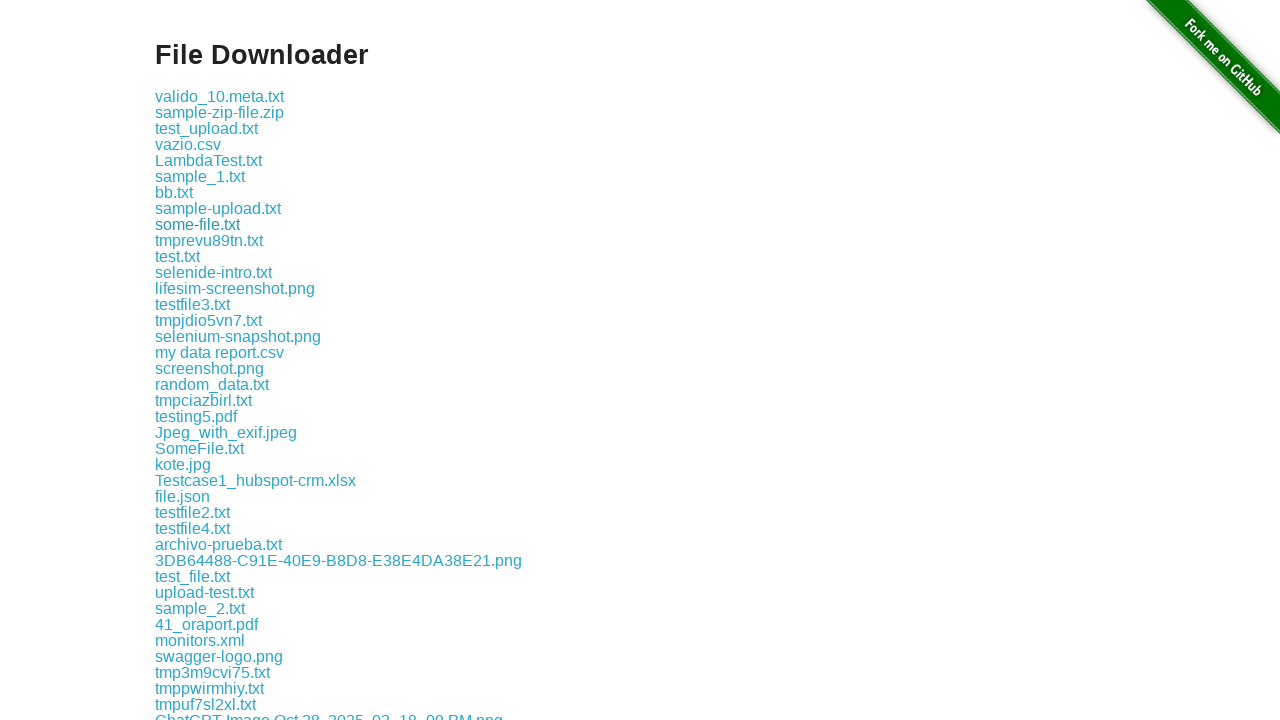

File download completed and captured
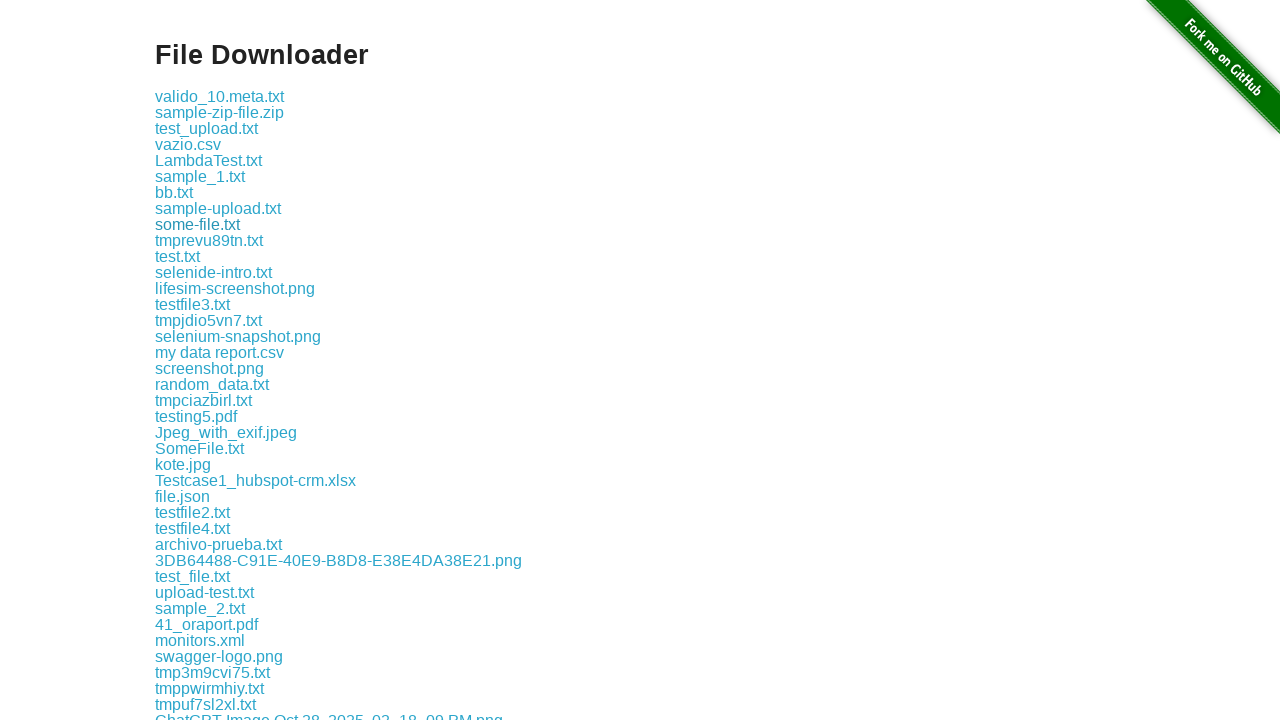

Confirmed file download was successful
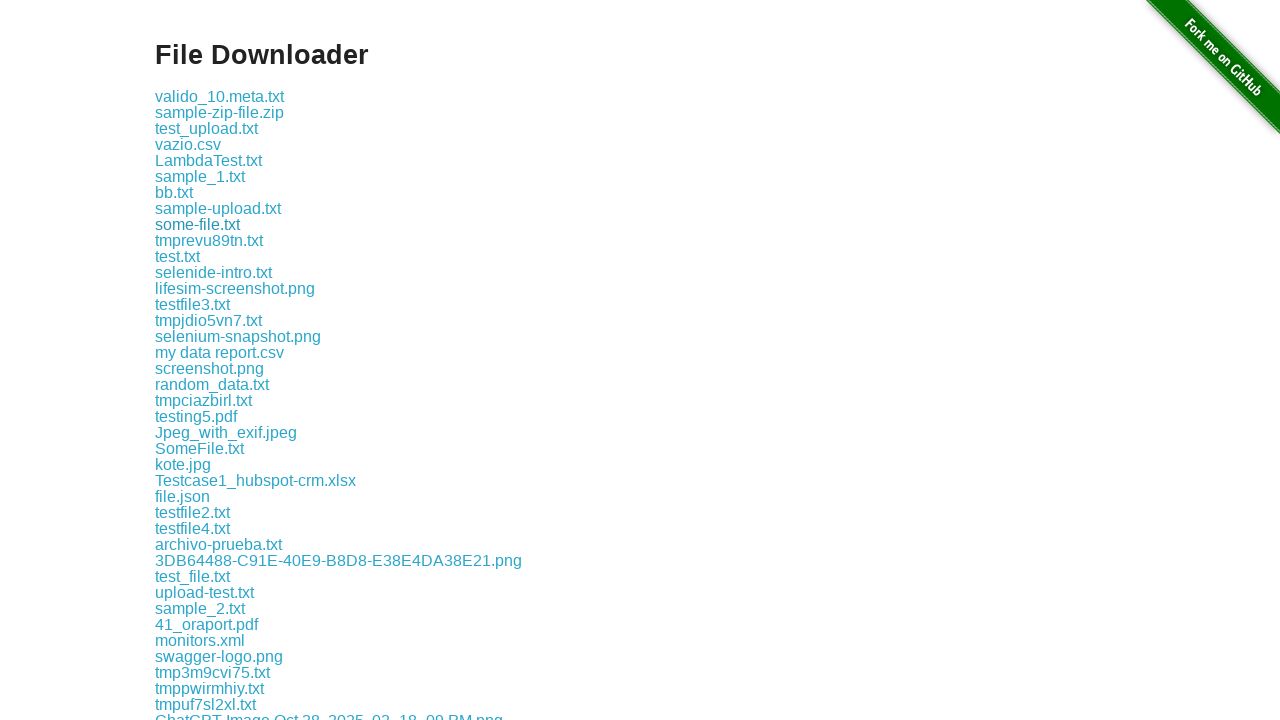

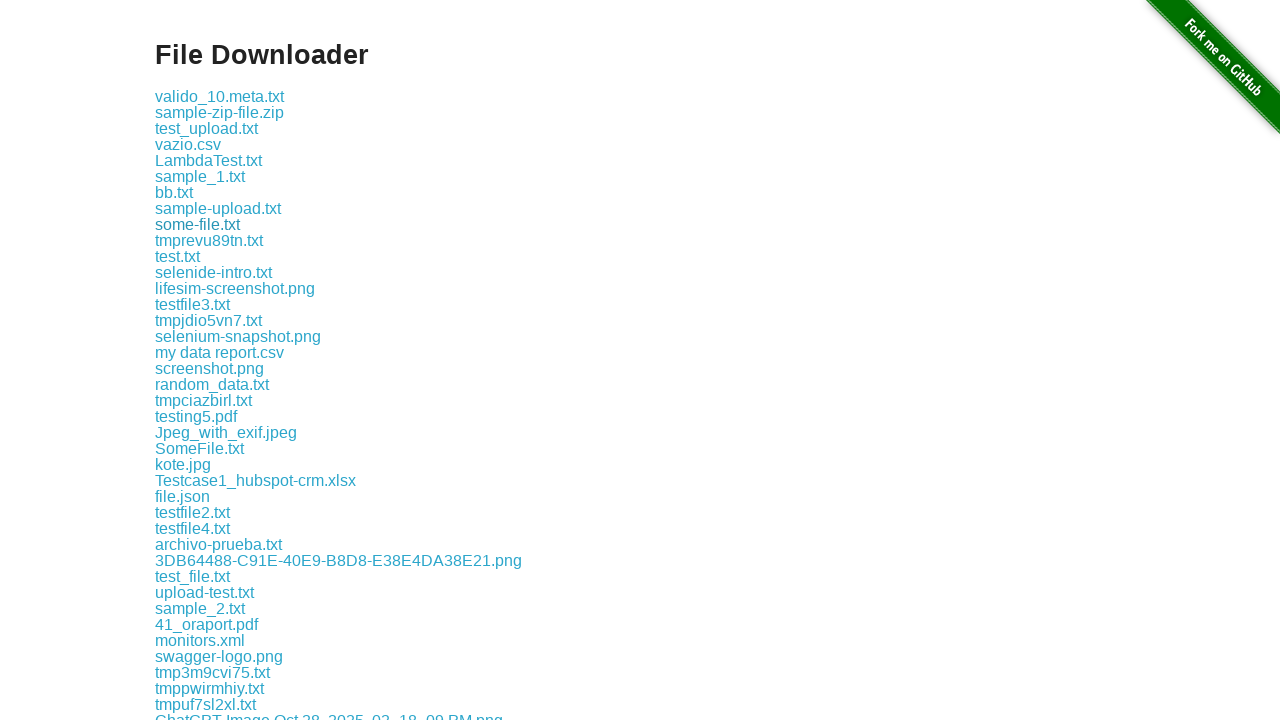